Tests drag and drop functionality by dragging an image element and dropping it into a div container within an iframe

Starting URL: https://www.w3schools.com/html/tryit.asp?filename=tryhtml5_draganddrop

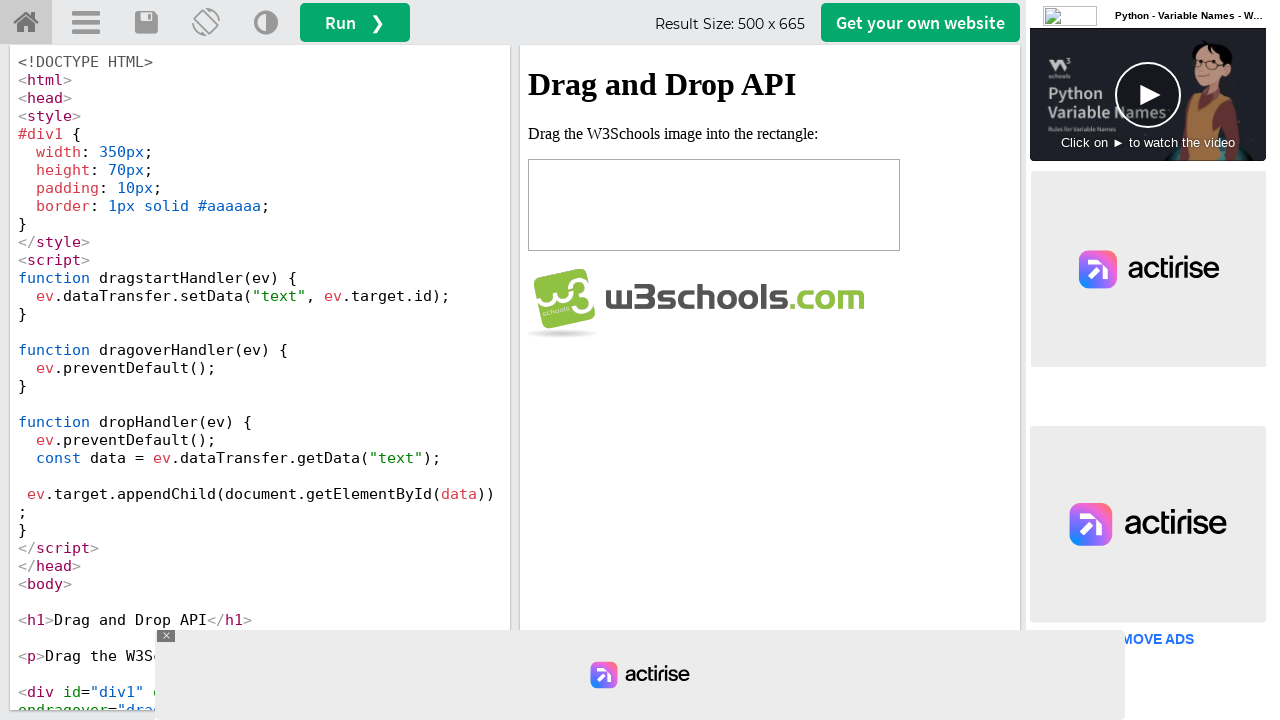

Switched to iframeResult containing drag and drop demo
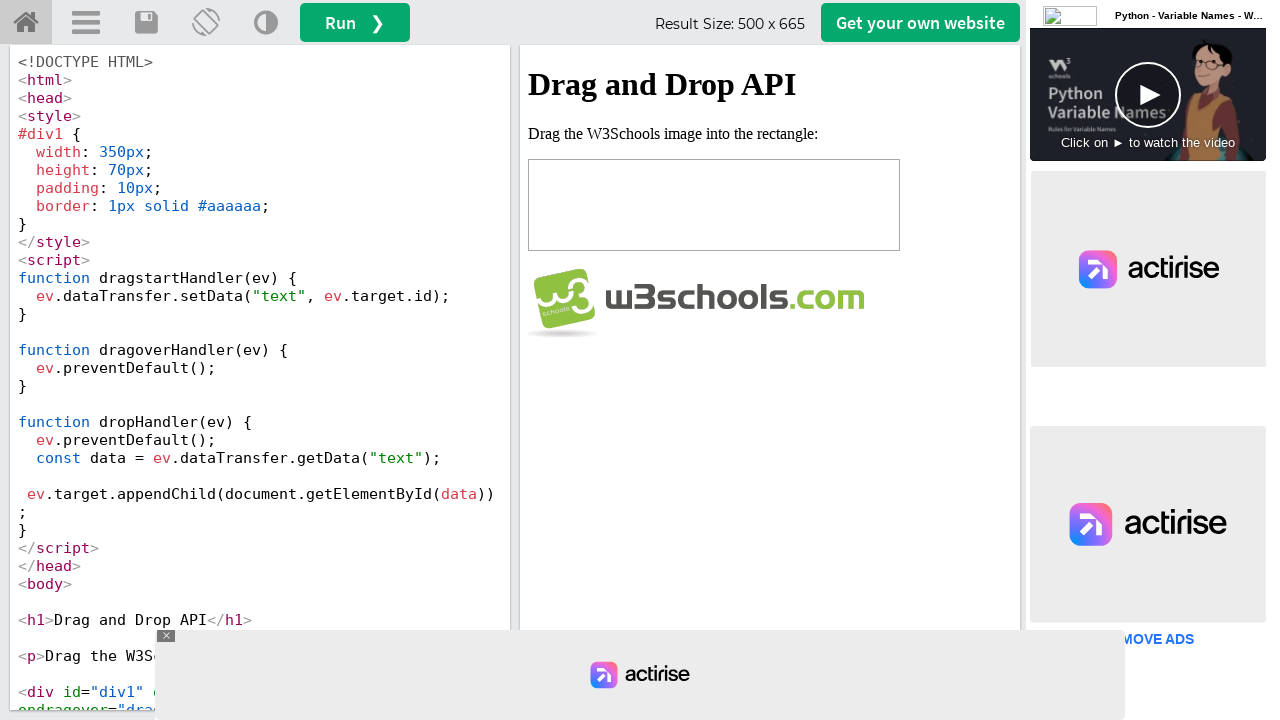

Located source image element with id 'img1'
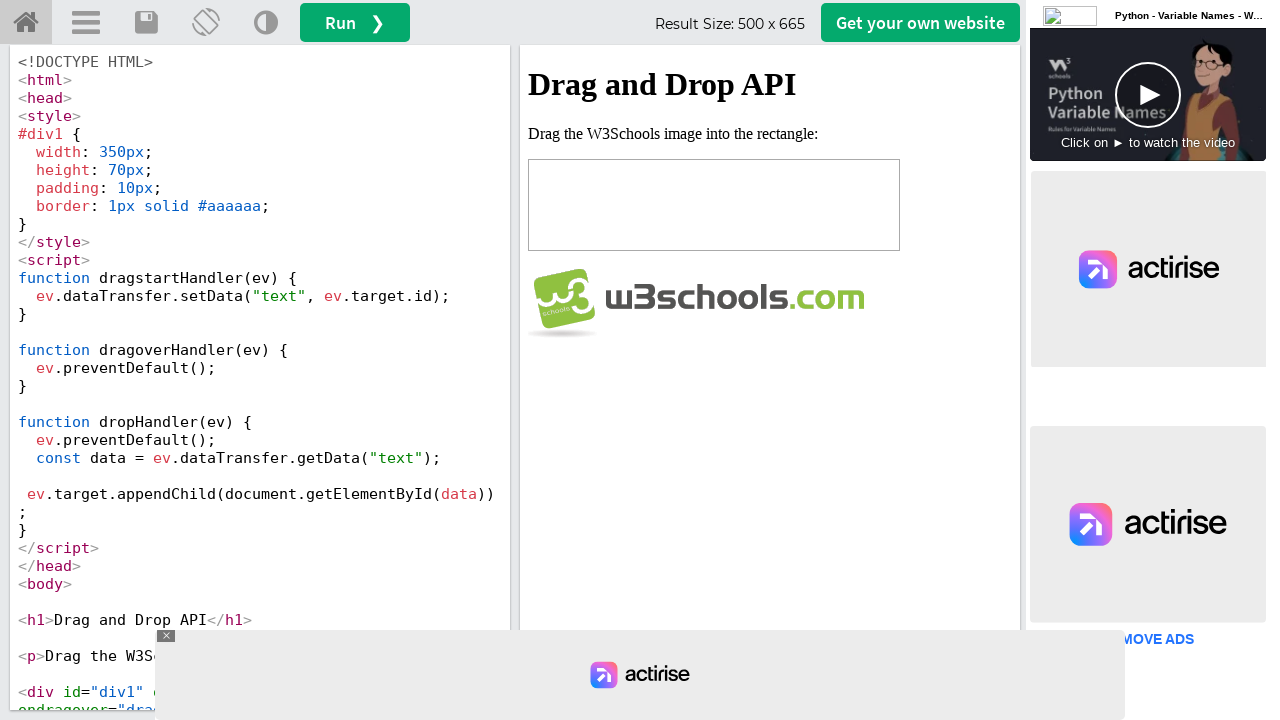

Located target div element with id 'div1'
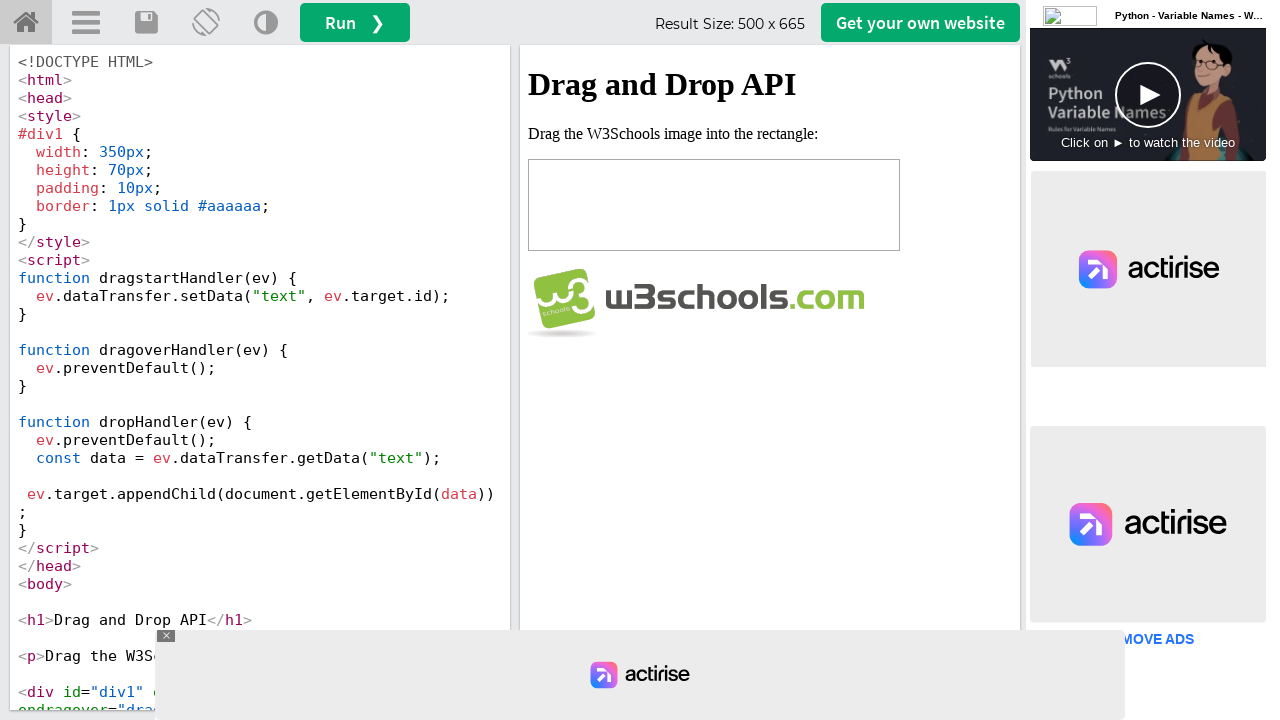

Dragged image element and dropped it into target div container at (714, 205)
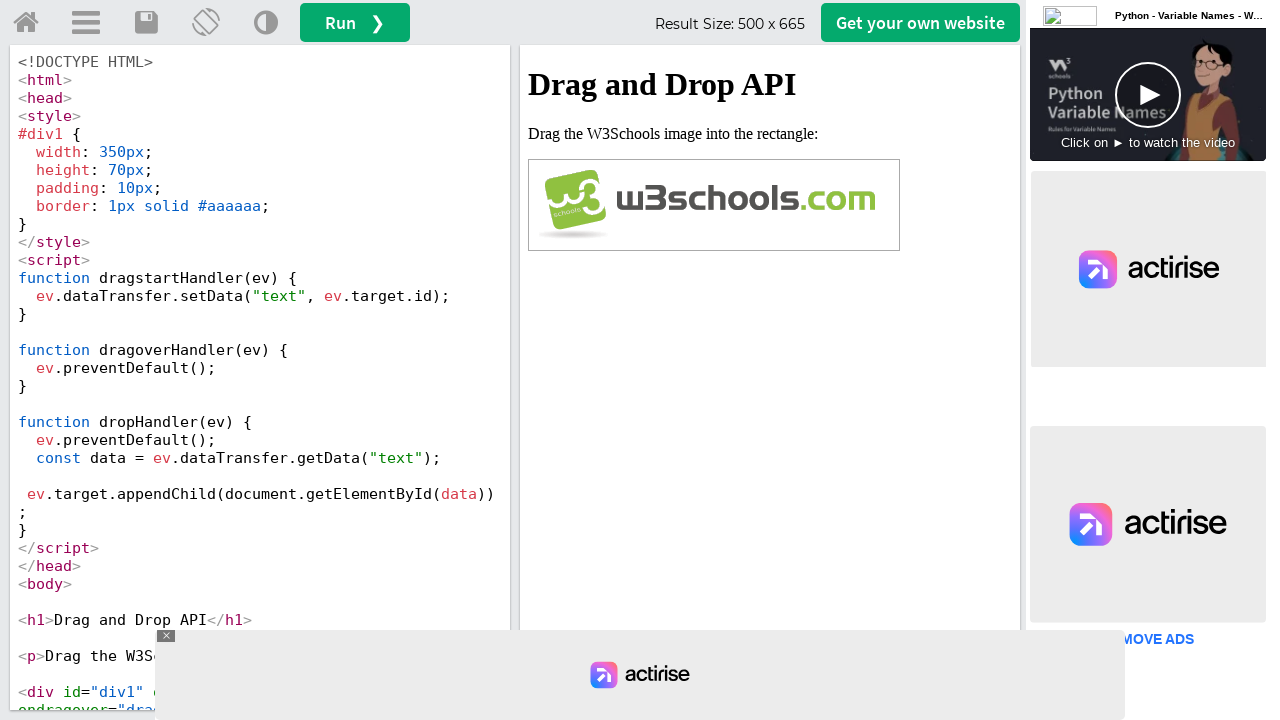

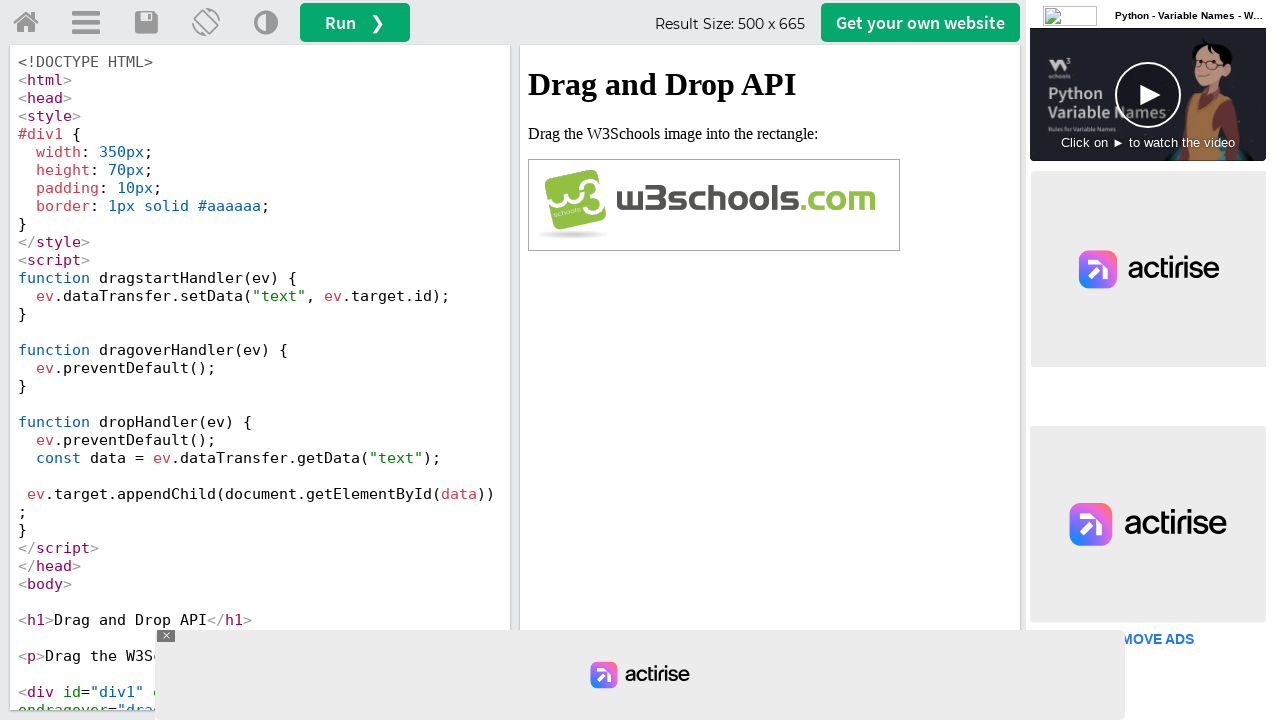